Navigates to the OrangeHRM demo application homepage

Starting URL: https://opensource-demo.orangehrmlive.com/

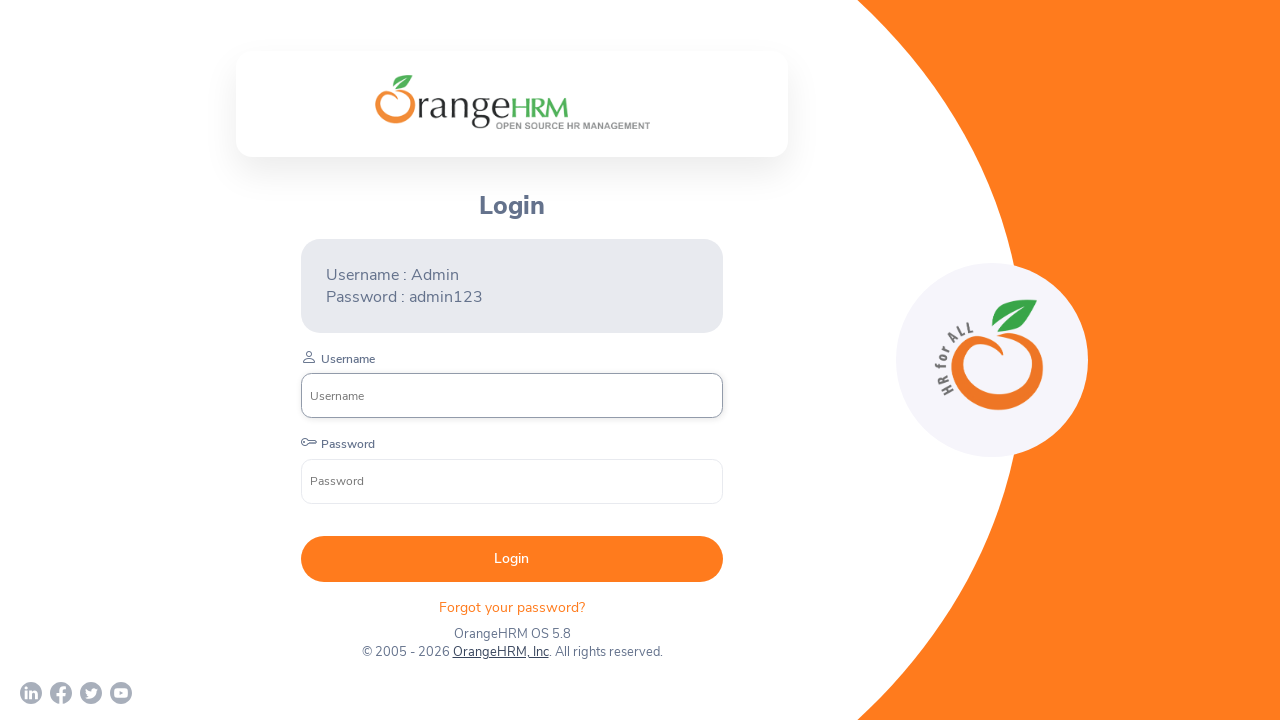

Navigated to OrangeHRM demo application homepage
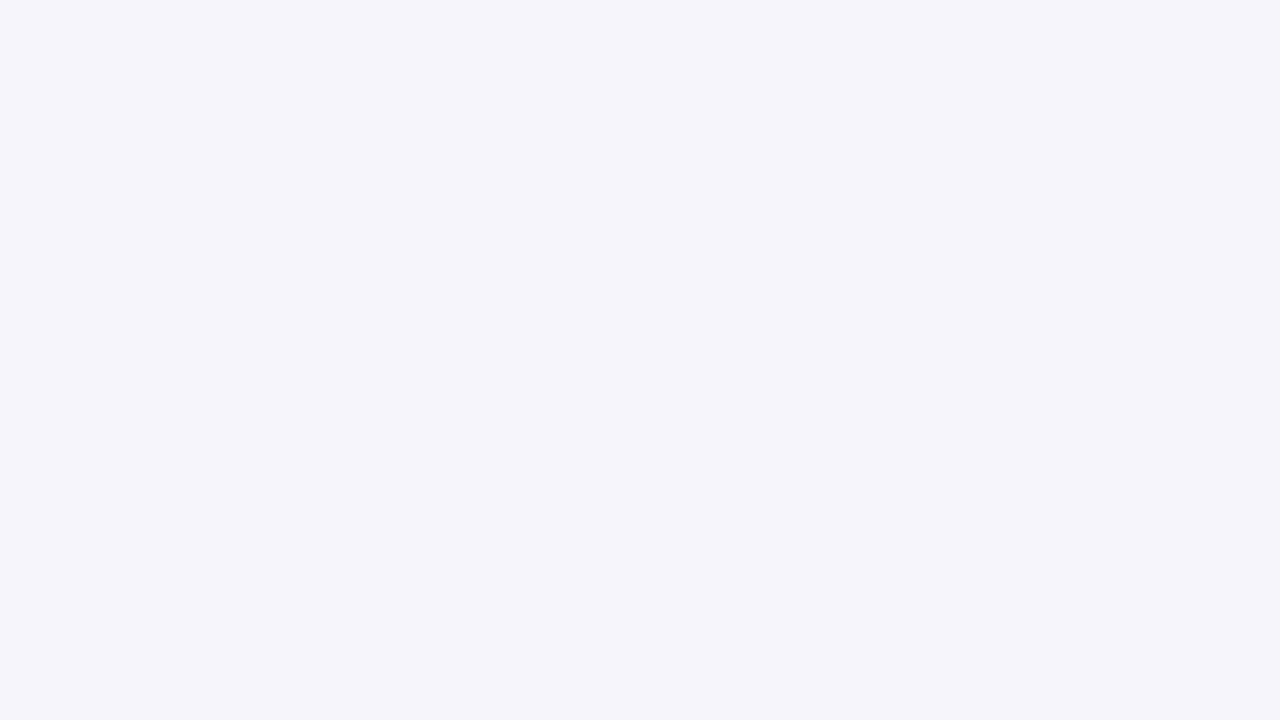

LaunchApp test completed - OrangeHRM homepage loaded successfully
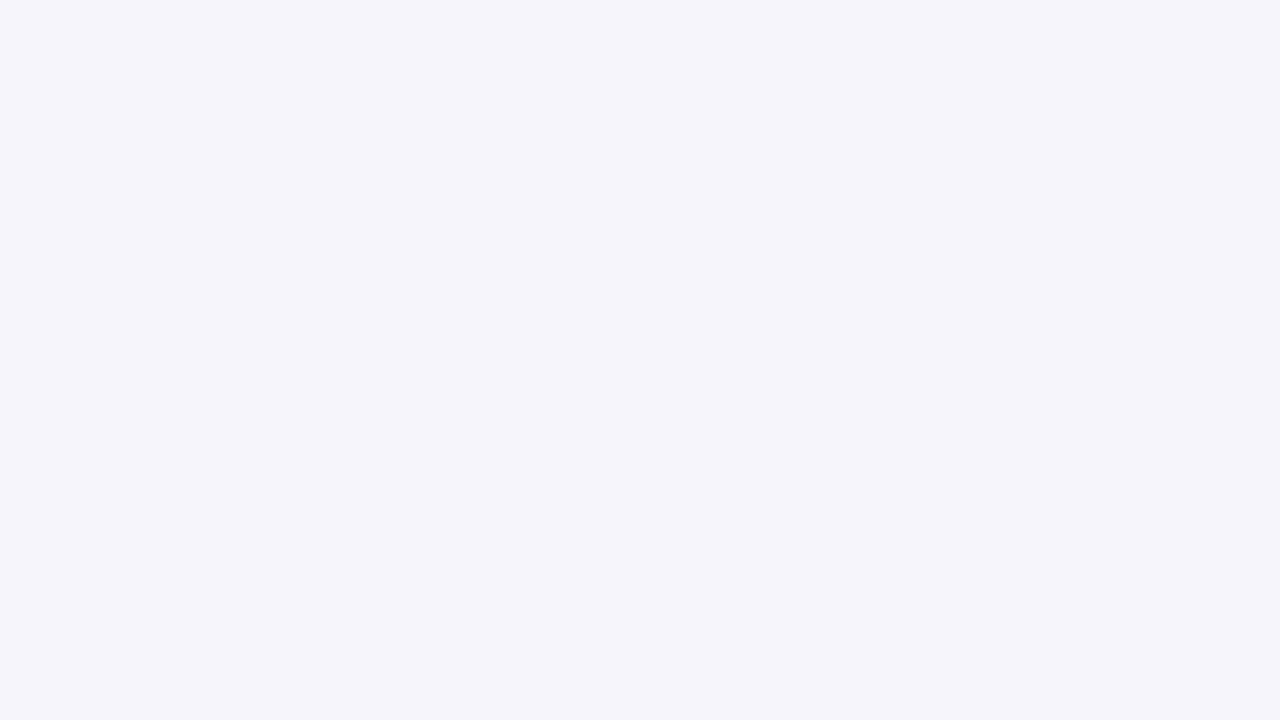

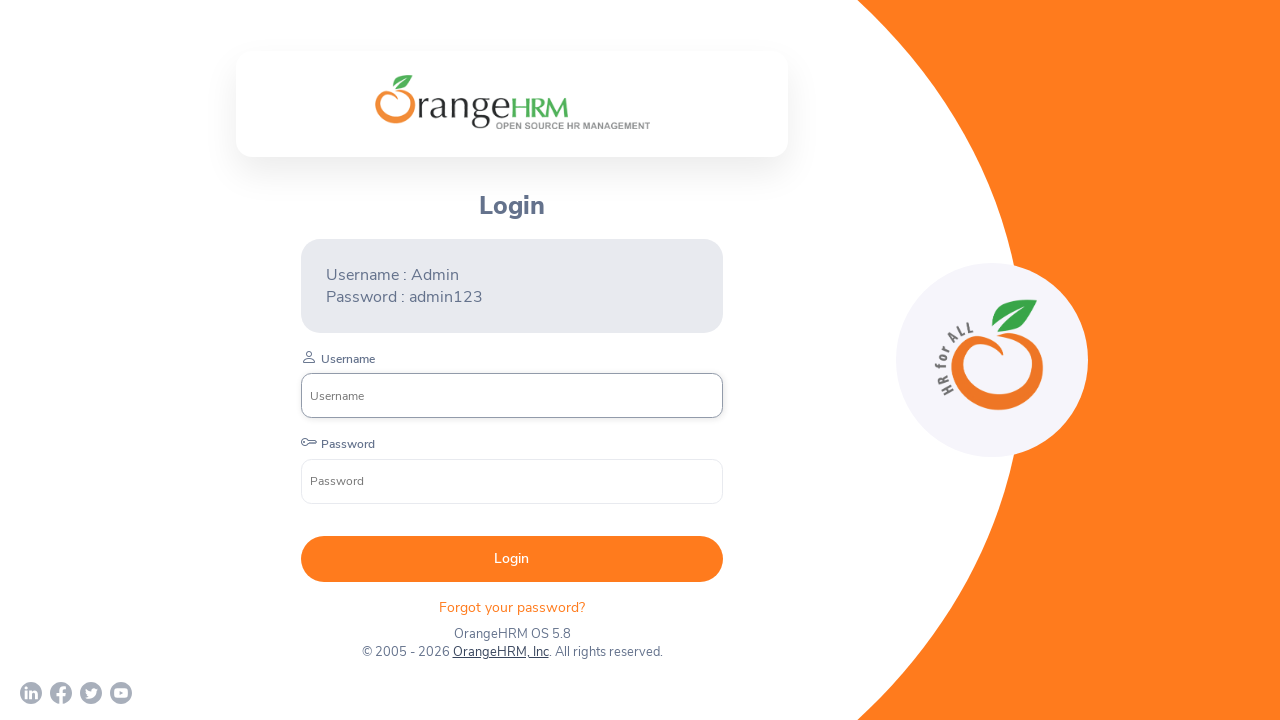